Tests product search and verifies the number of products displayed after searching

Starting URL: https://rahulshettyacademy.com/seleniumPractise/#/

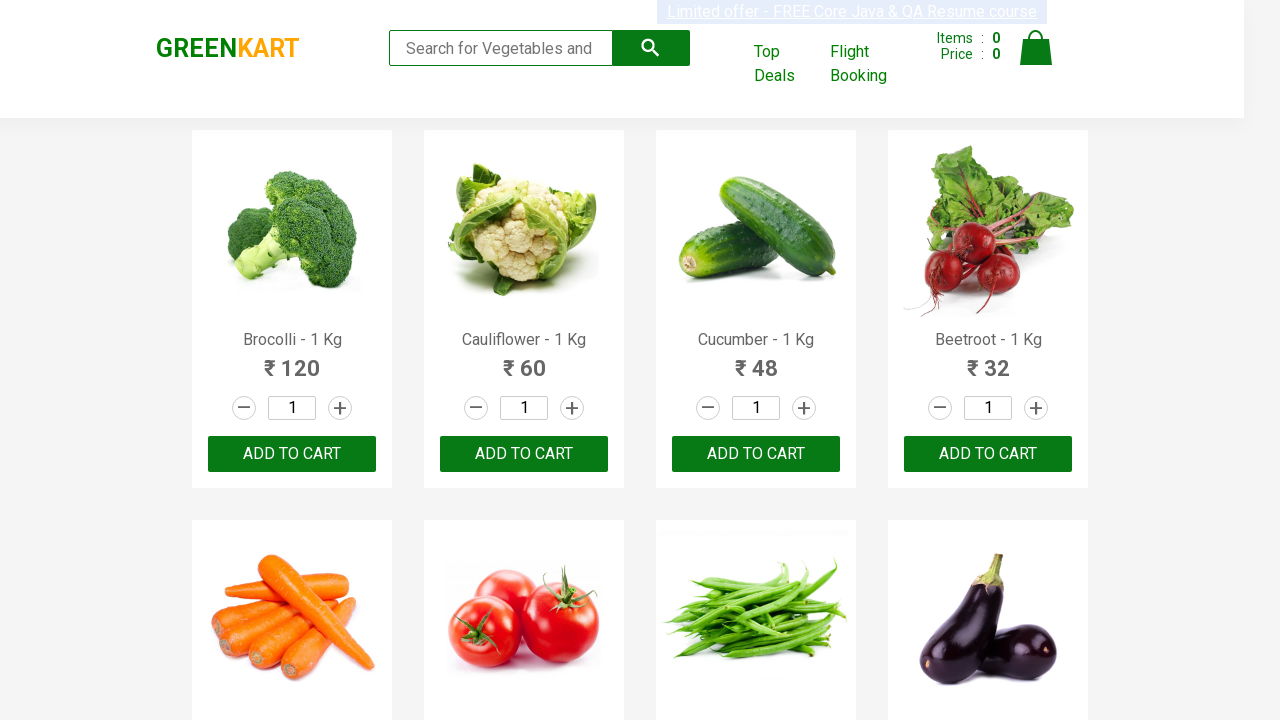

Filled search field with 'ca' on .search-keyword
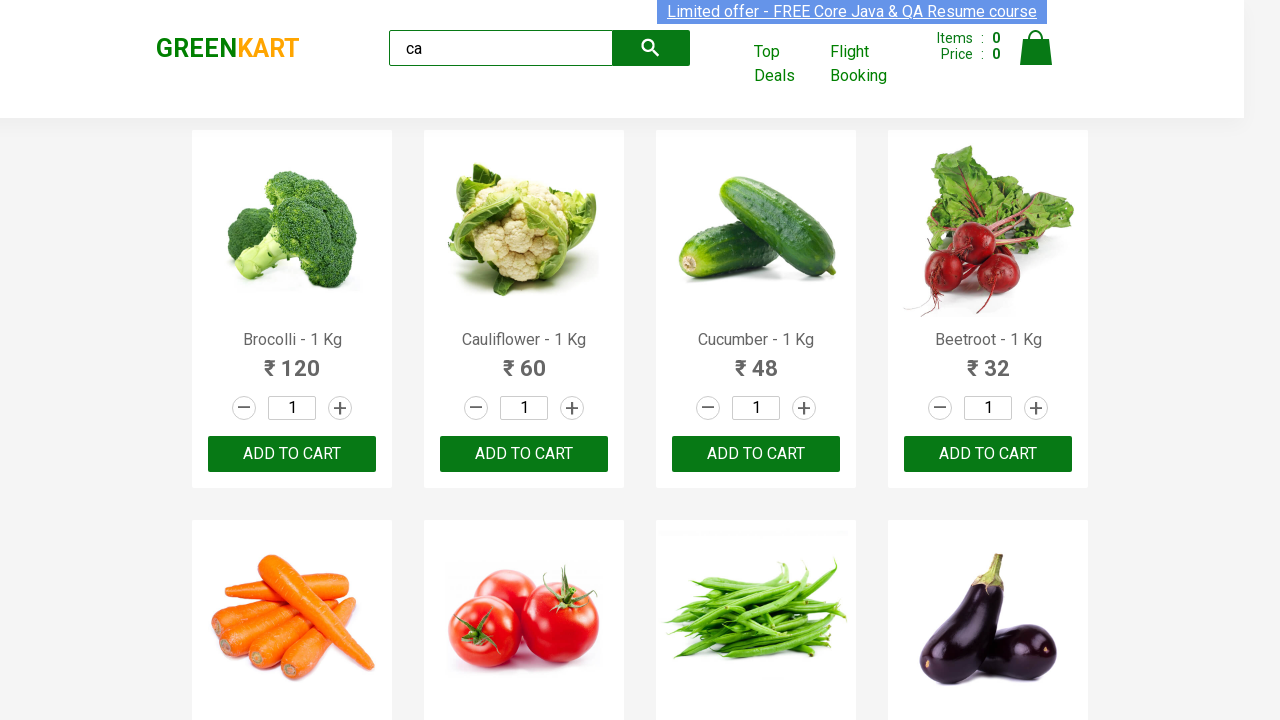

Waited for products to load
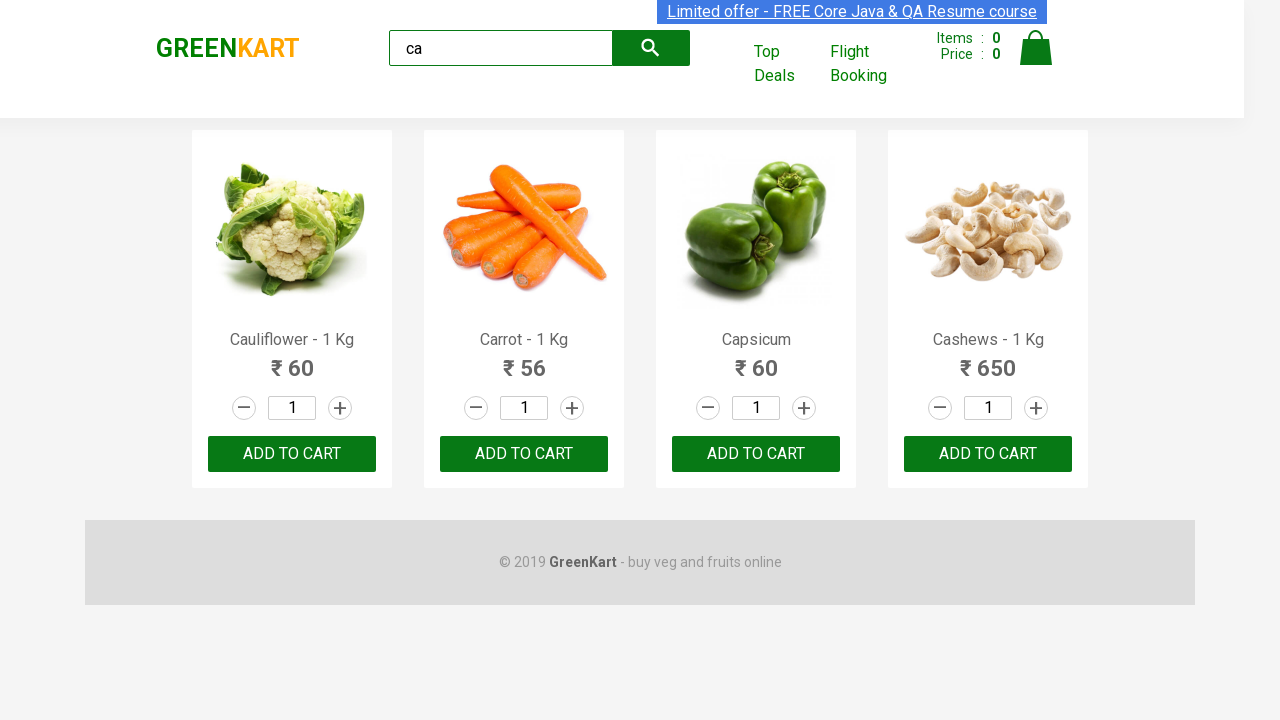

Verified that 4 products are displayed after searching for 'ca'
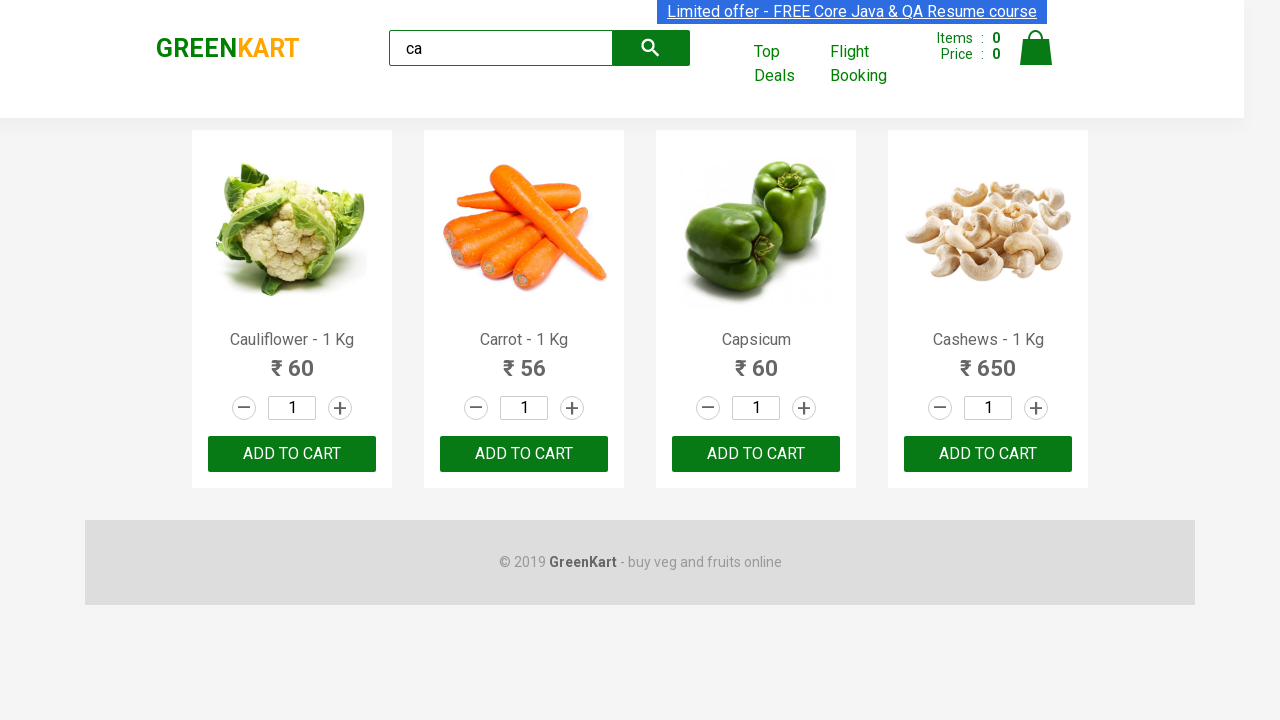

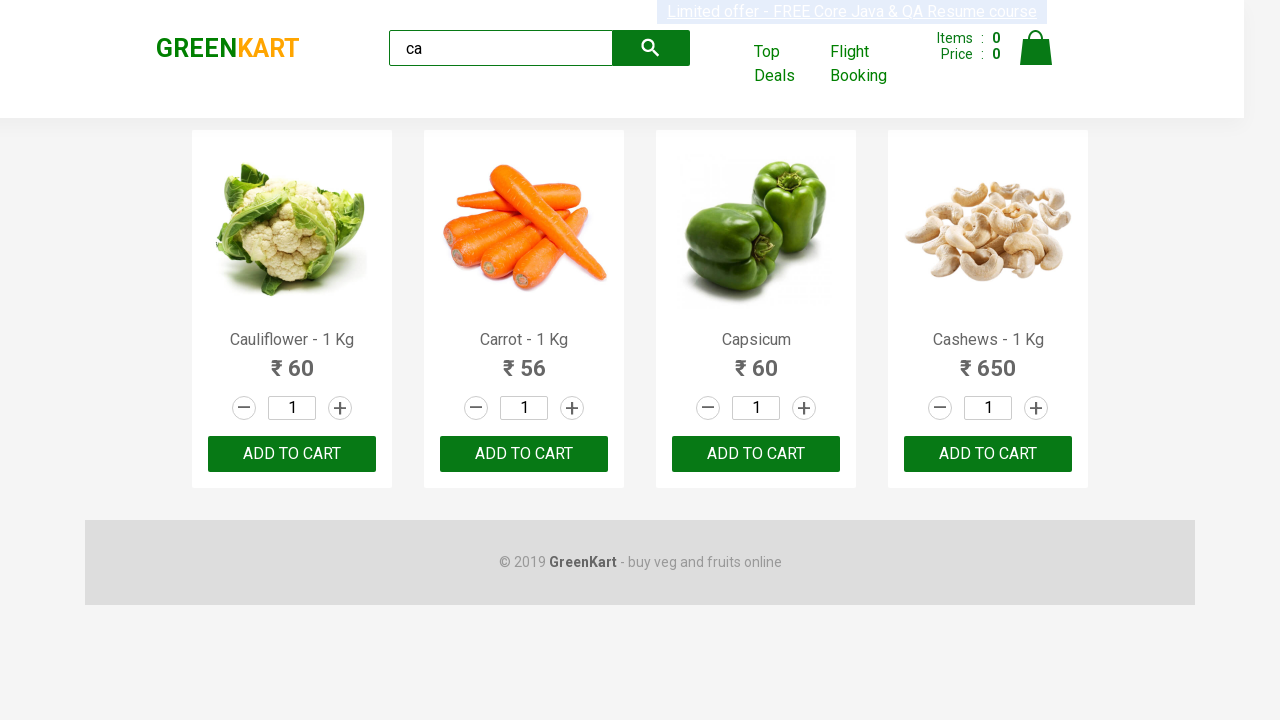